Navigates to the Omayo blog test page and resizes the browser window to specific dimensions

Starting URL: http://omayo.blogspot.com/

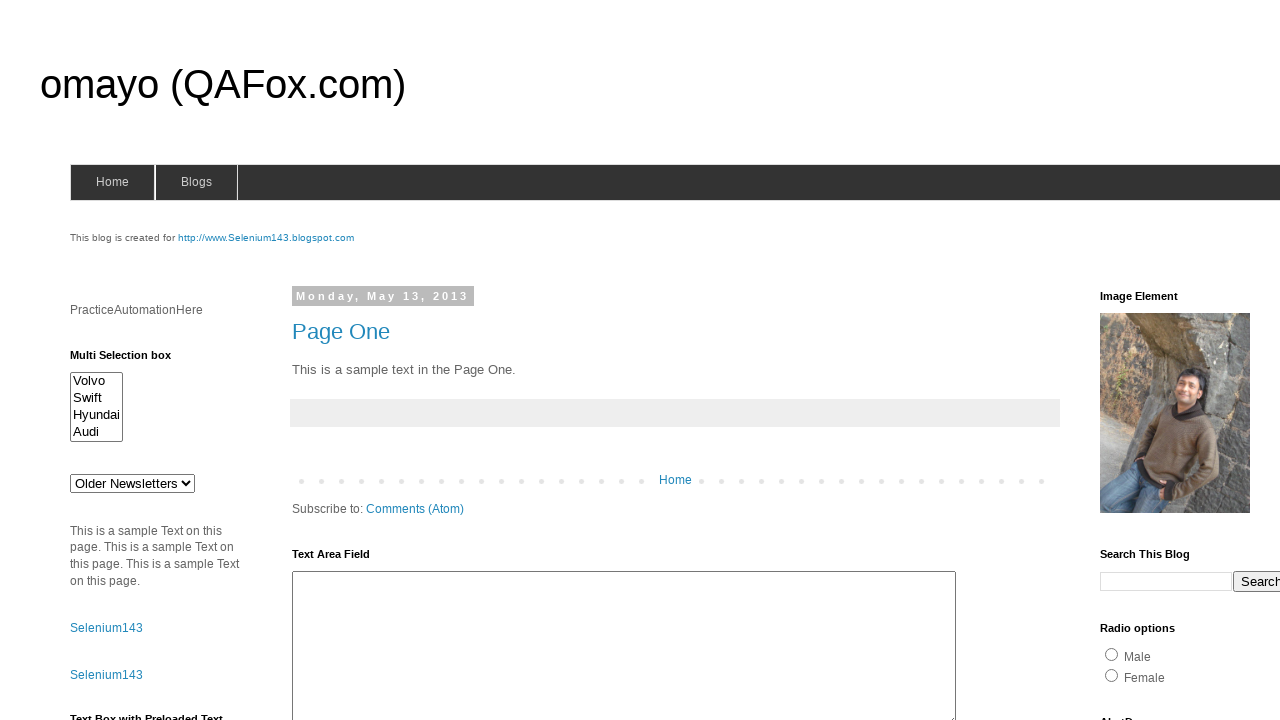

Navigated to http://omayo.blogspot.com/
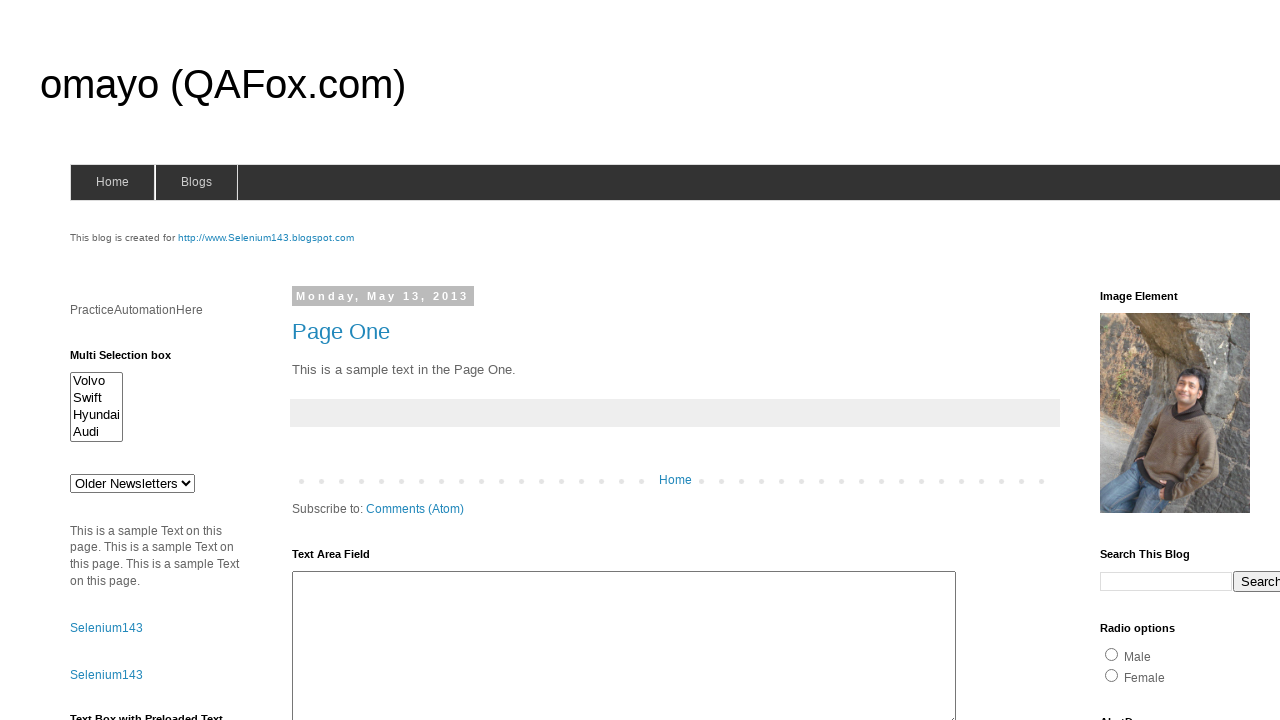

Resized browser window to 350x450 pixels
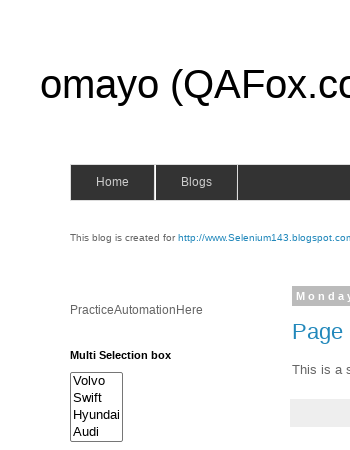

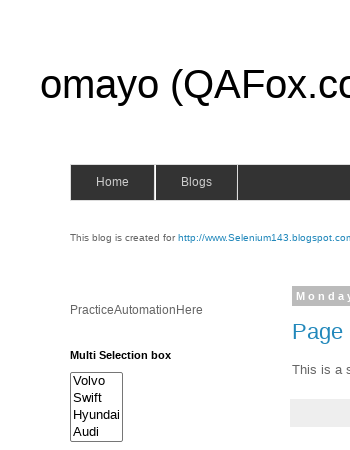